Tests a jQuery progress bar by clicking the download button, waiting for the progress to complete, and then closing the dialog.

Starting URL: https://demo.automationtesting.in/JqueryProgressBar.html

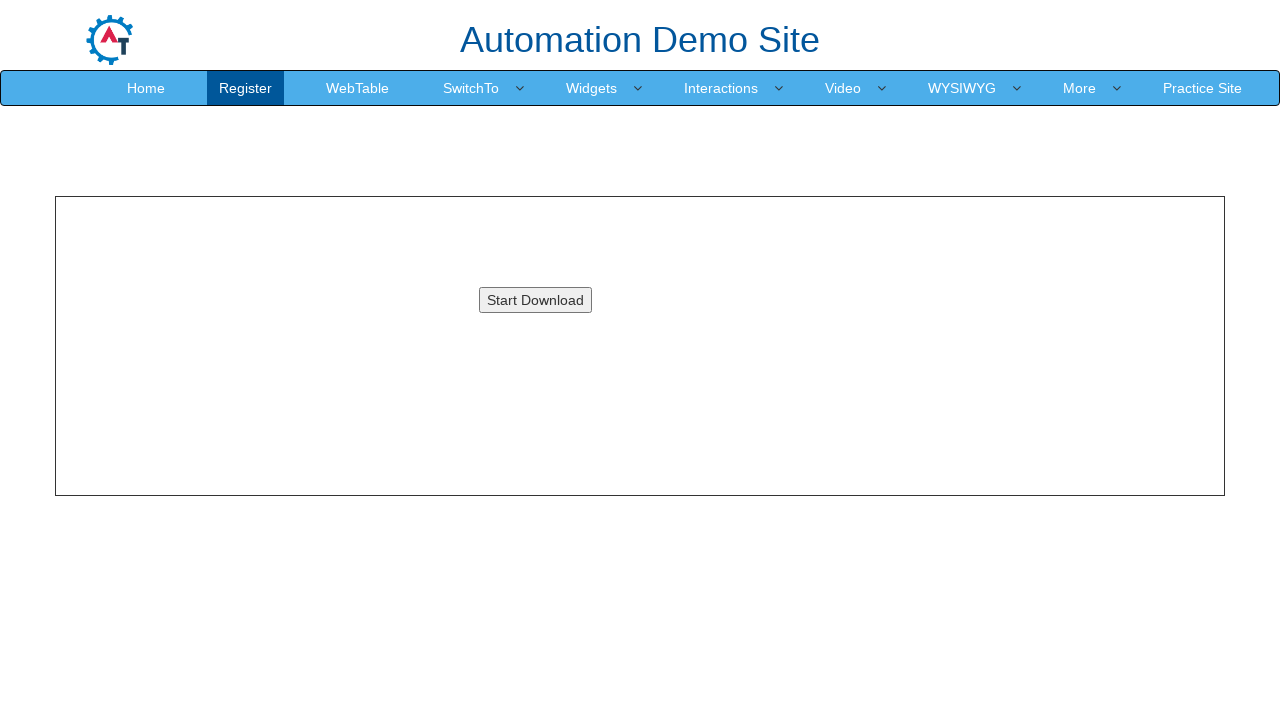

Navigated to jQuery progress bar demo page
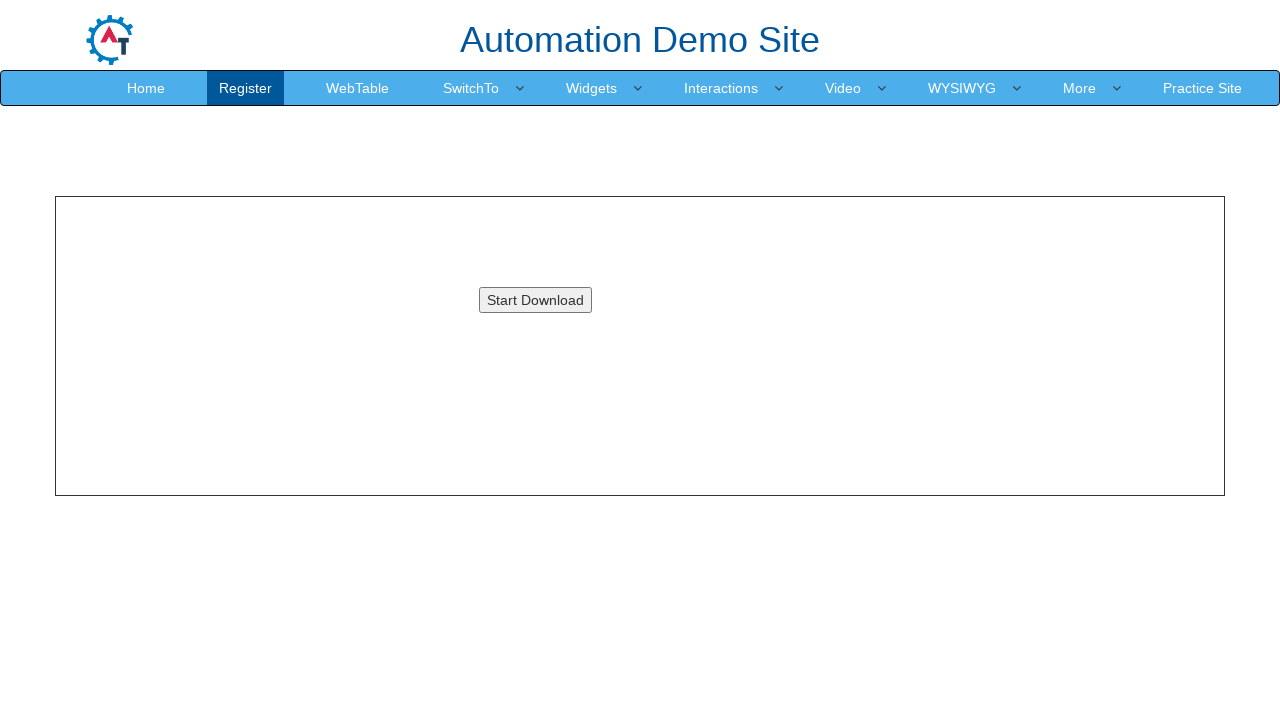

Clicked download button to start progress bar at (535, 300) on button#downloadButton
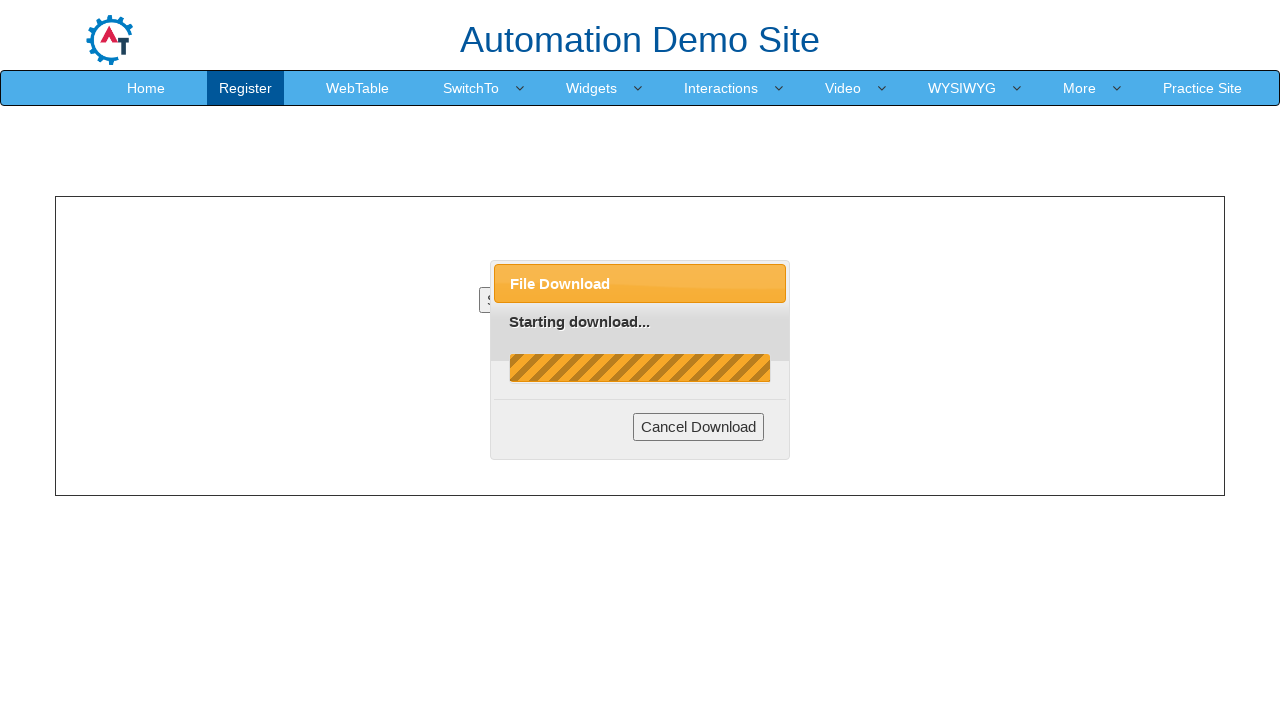

Progress bar completed and 'Complete!' message appeared
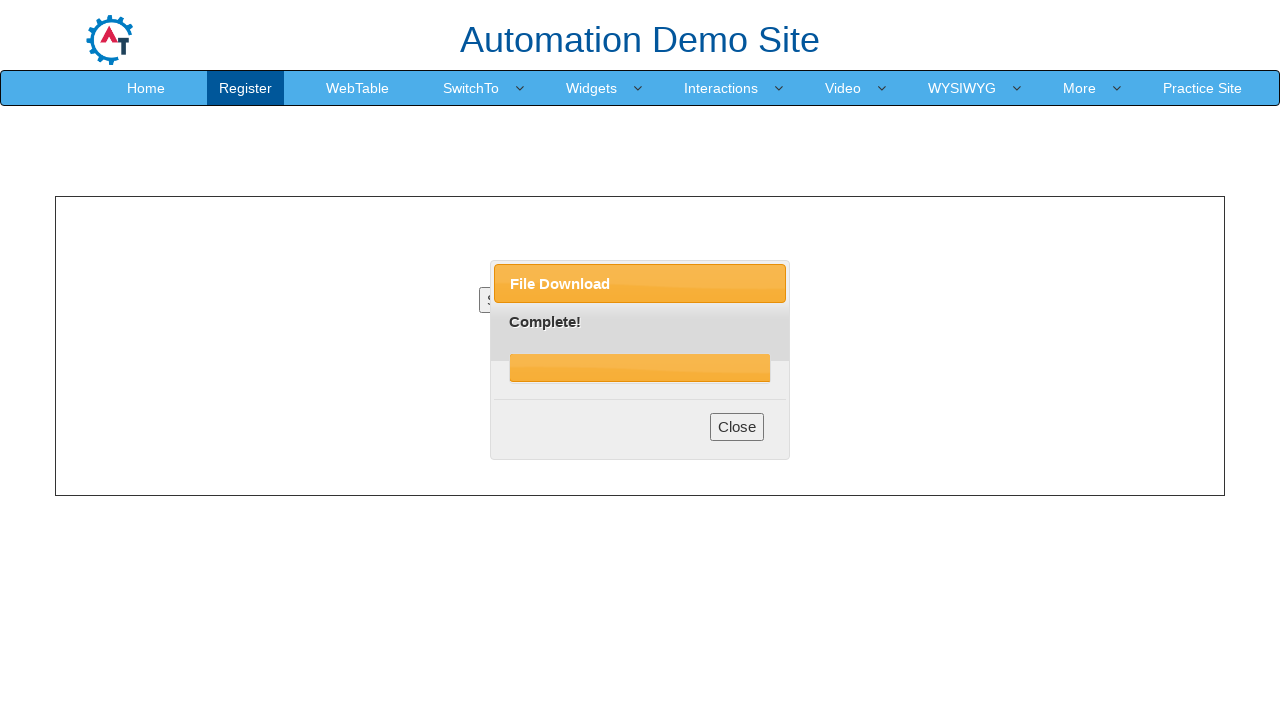

Clicked Close button to close the dialog at (737, 427) on button:has-text('Close')
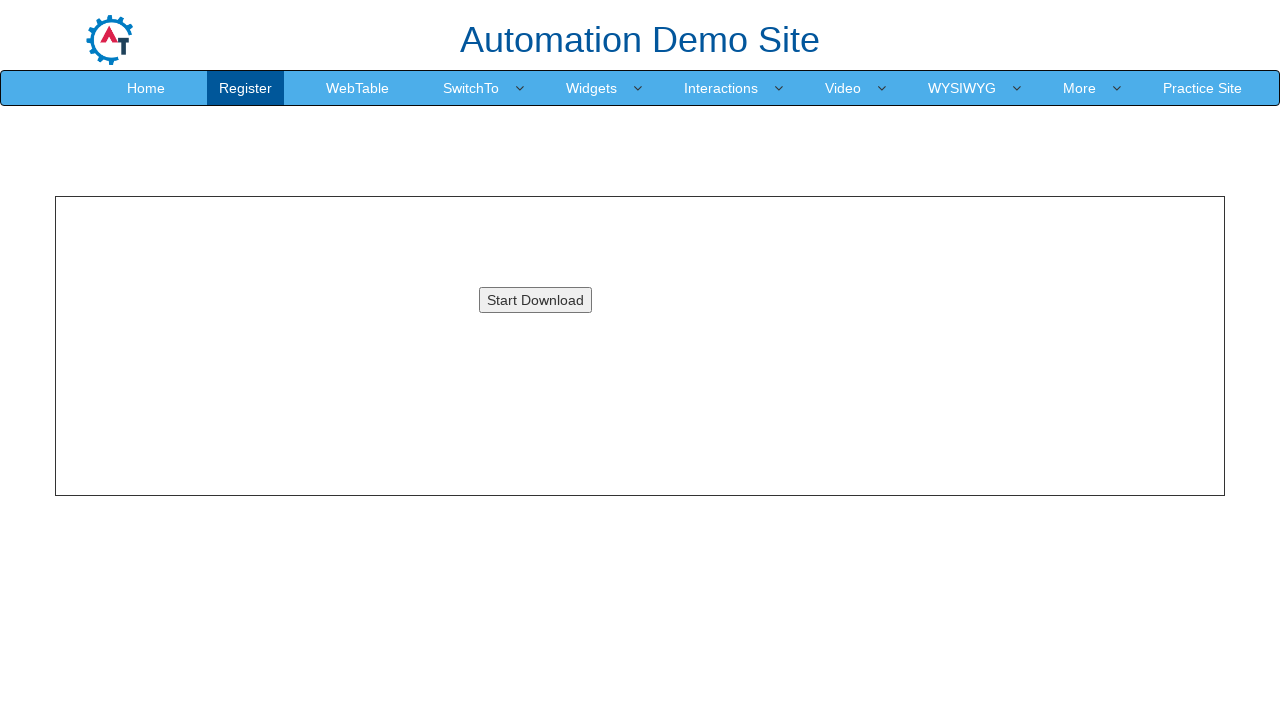

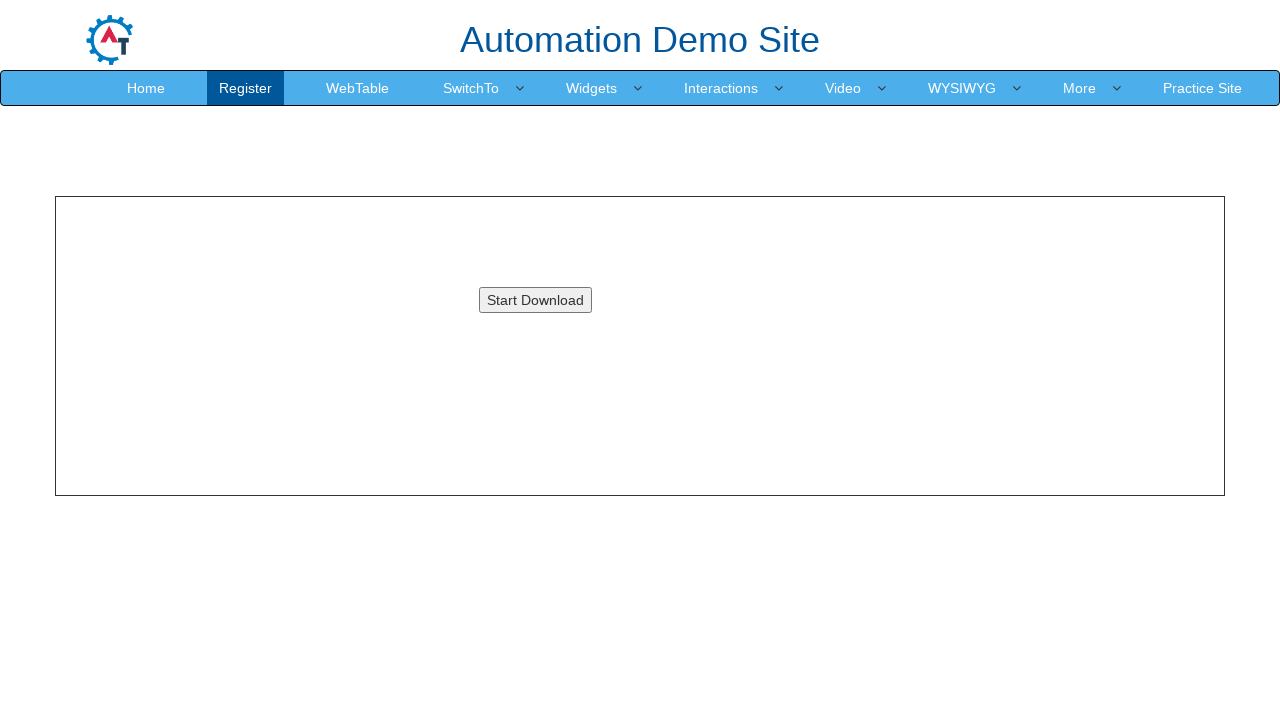